Tests a practice form by interacting with gender radio buttons, filling a text field, and selecting a hobby checkbox

Starting URL: https://demoqa.com/automation-practice-form

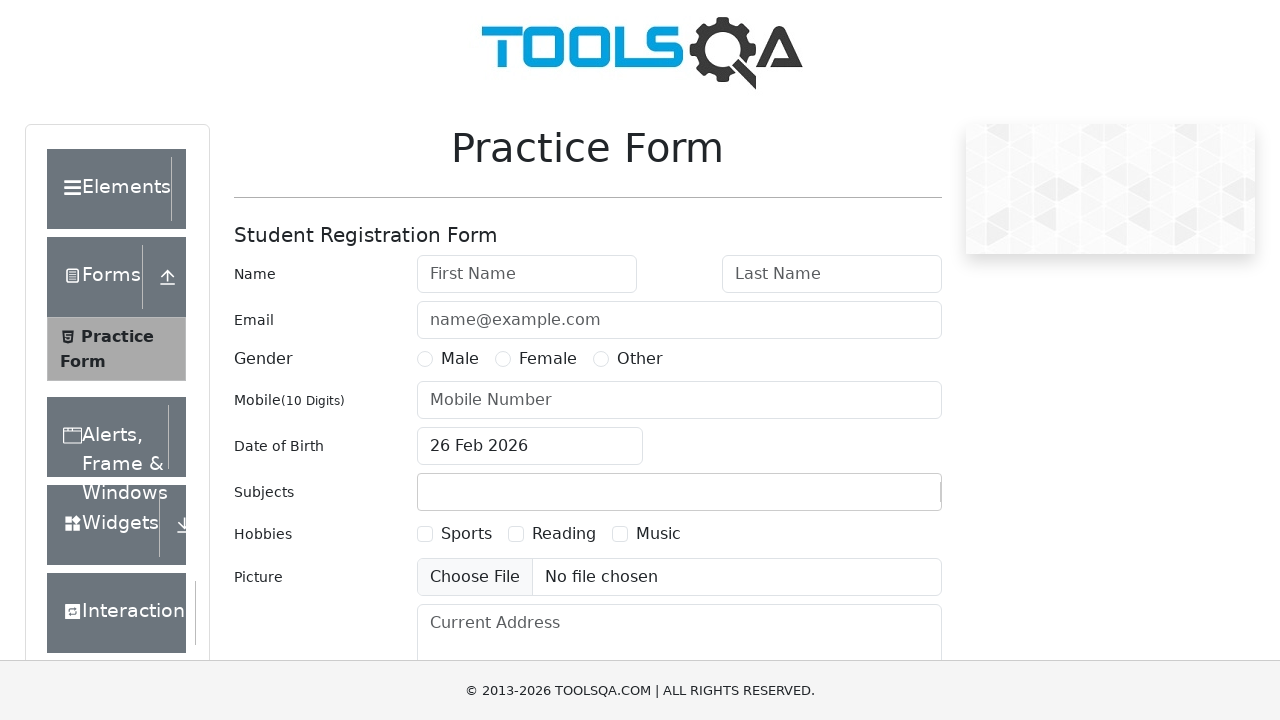

Located all gender radio button labels
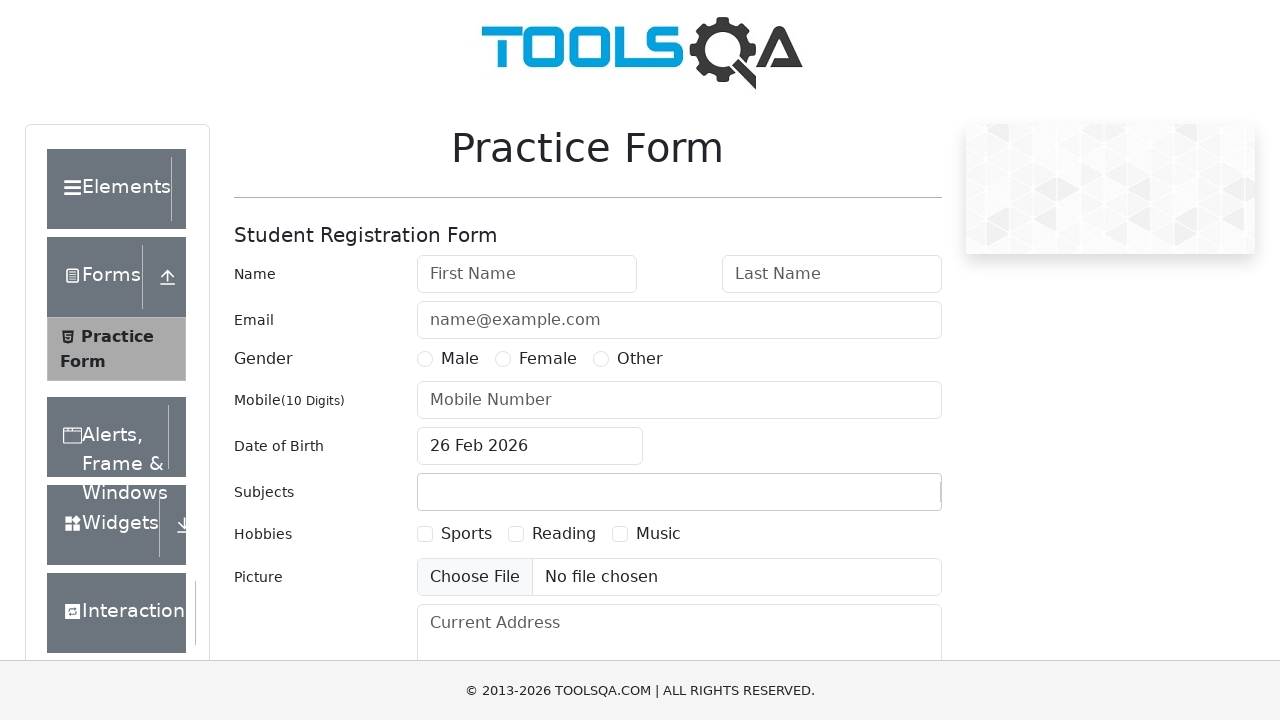

Filled text input field with 'Test' on input.mr-sm-2.form-control
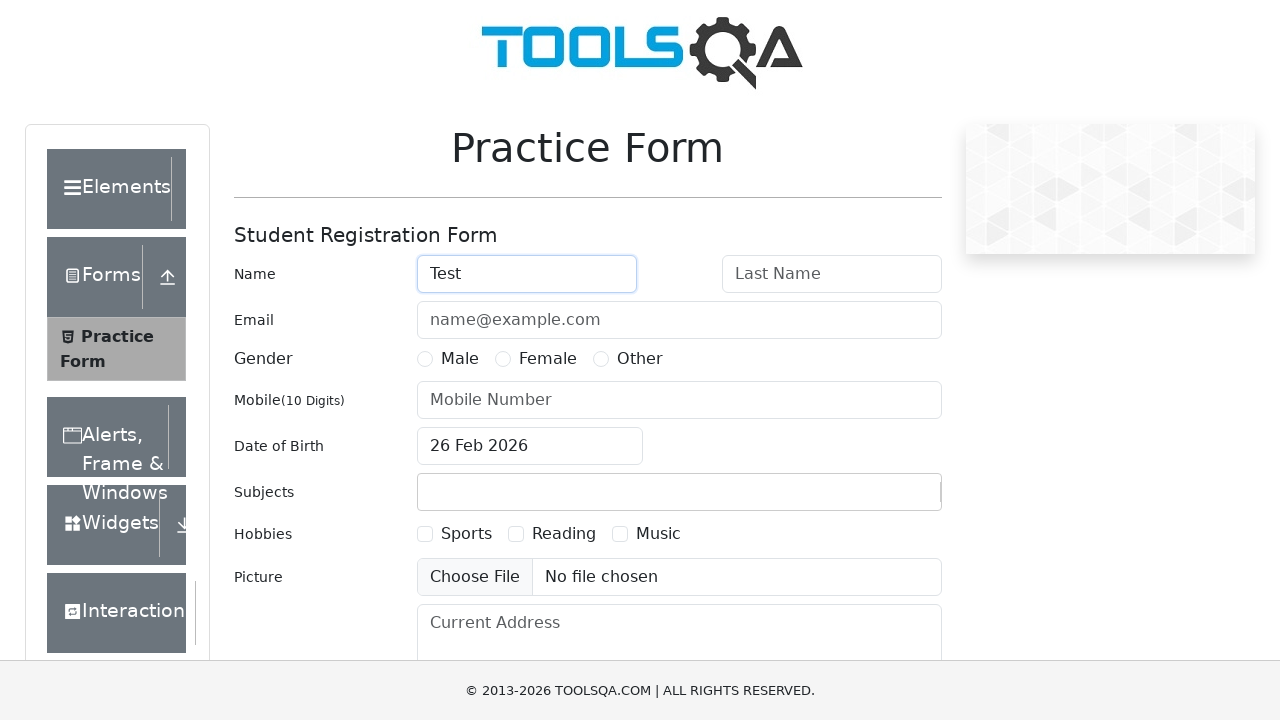

Located Sports hobby checkbox label
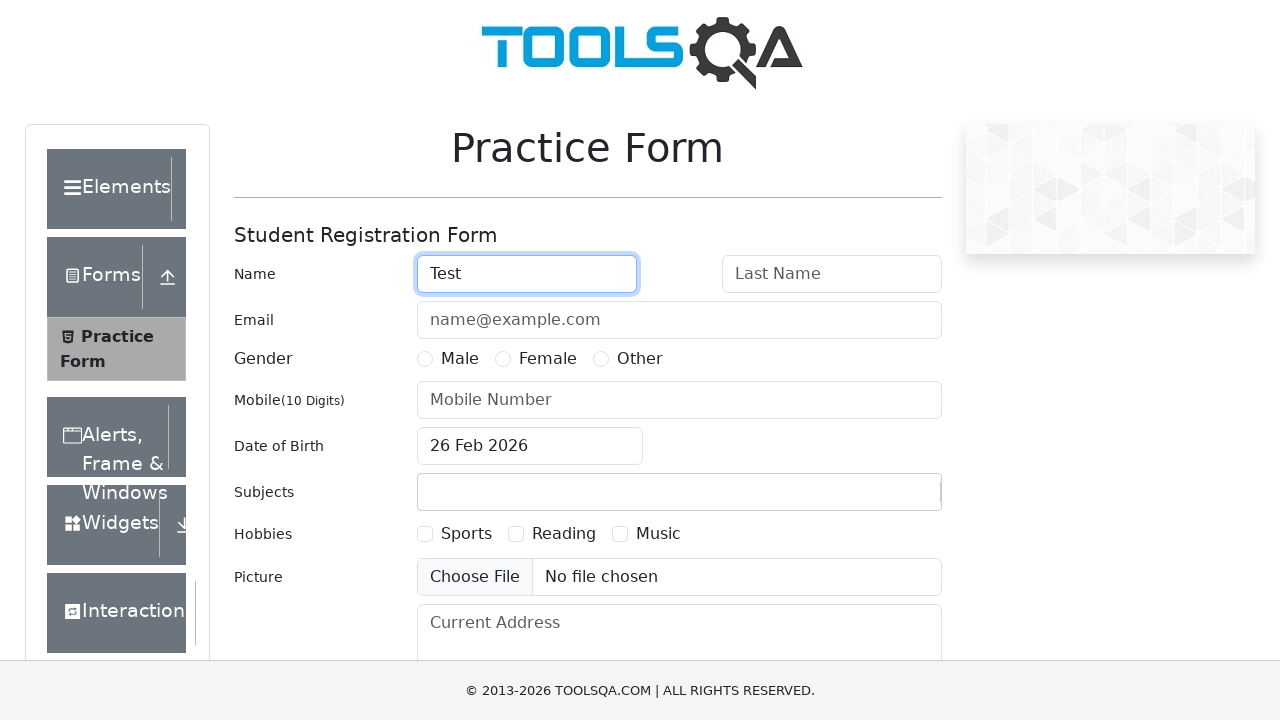

Clicked Sports hobby checkbox at (466, 534) on label[for='hobbies-checkbox-1']
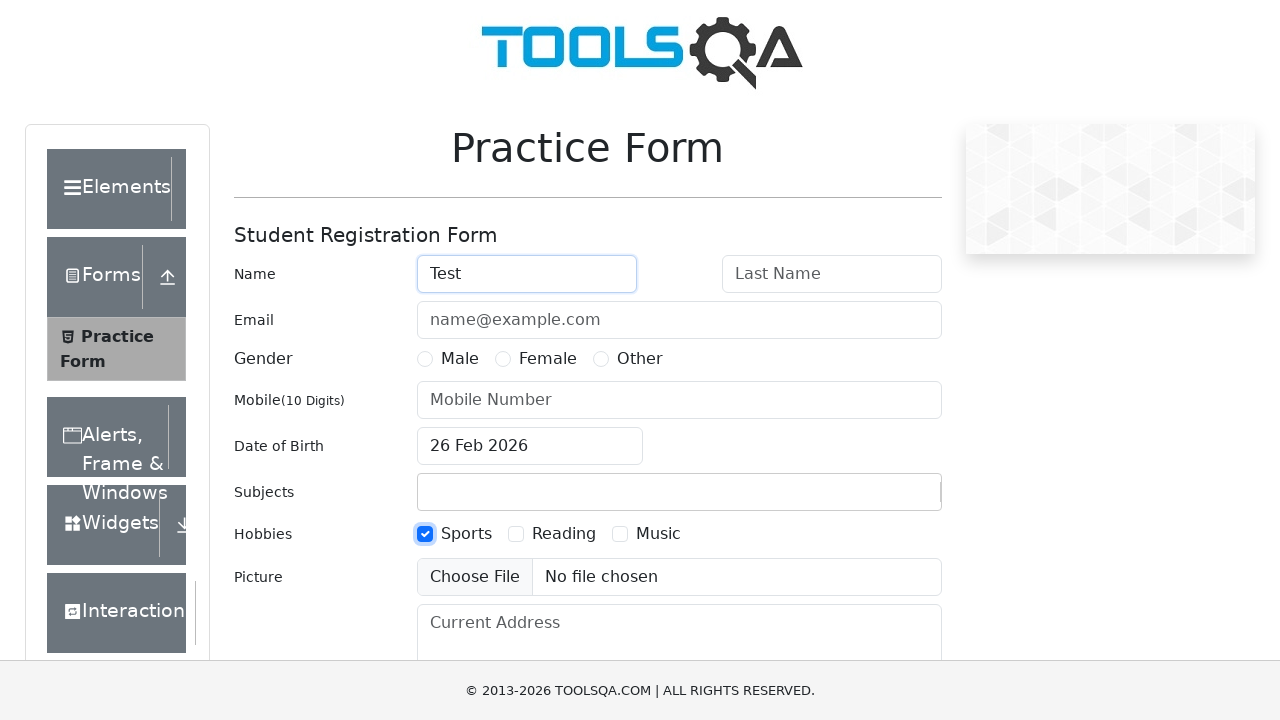

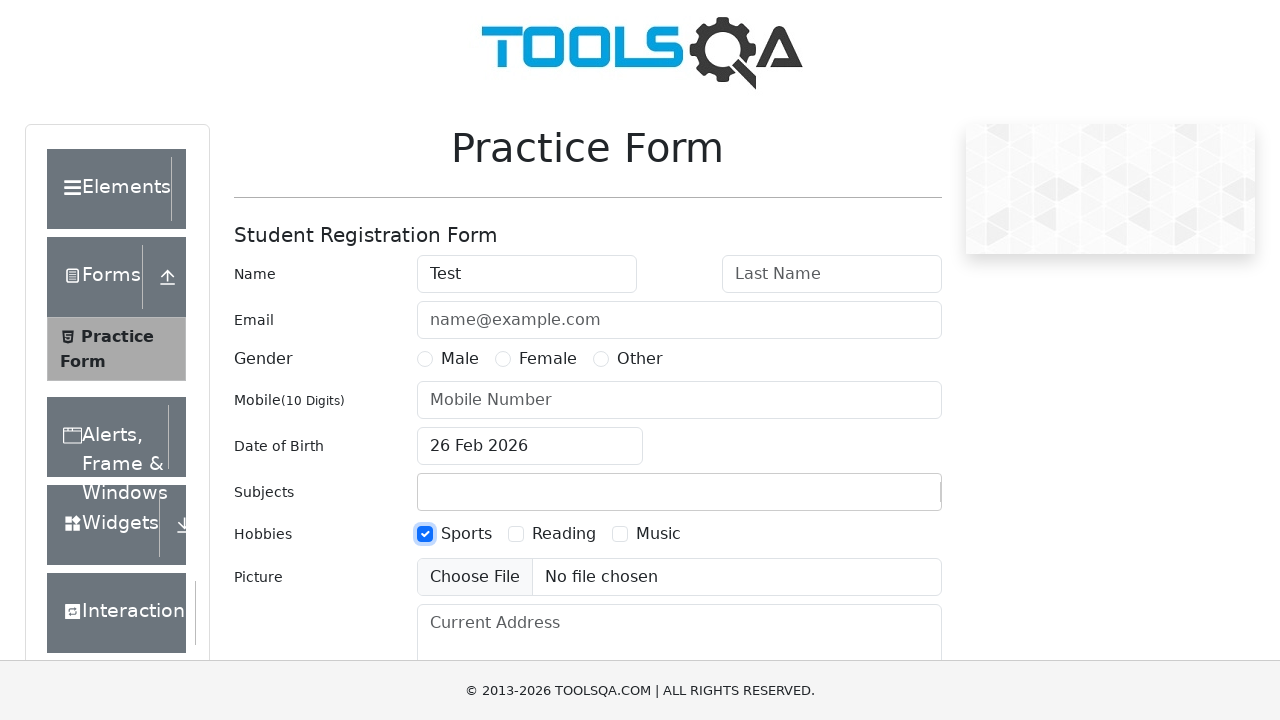